Tests form submission by filling out all form fields including name, email, sex, age, experience, profession, continents, selenium commands, and submitting the form to verify success message.

Starting URL: http://www.seleniumui.moderntester.pl/form.php

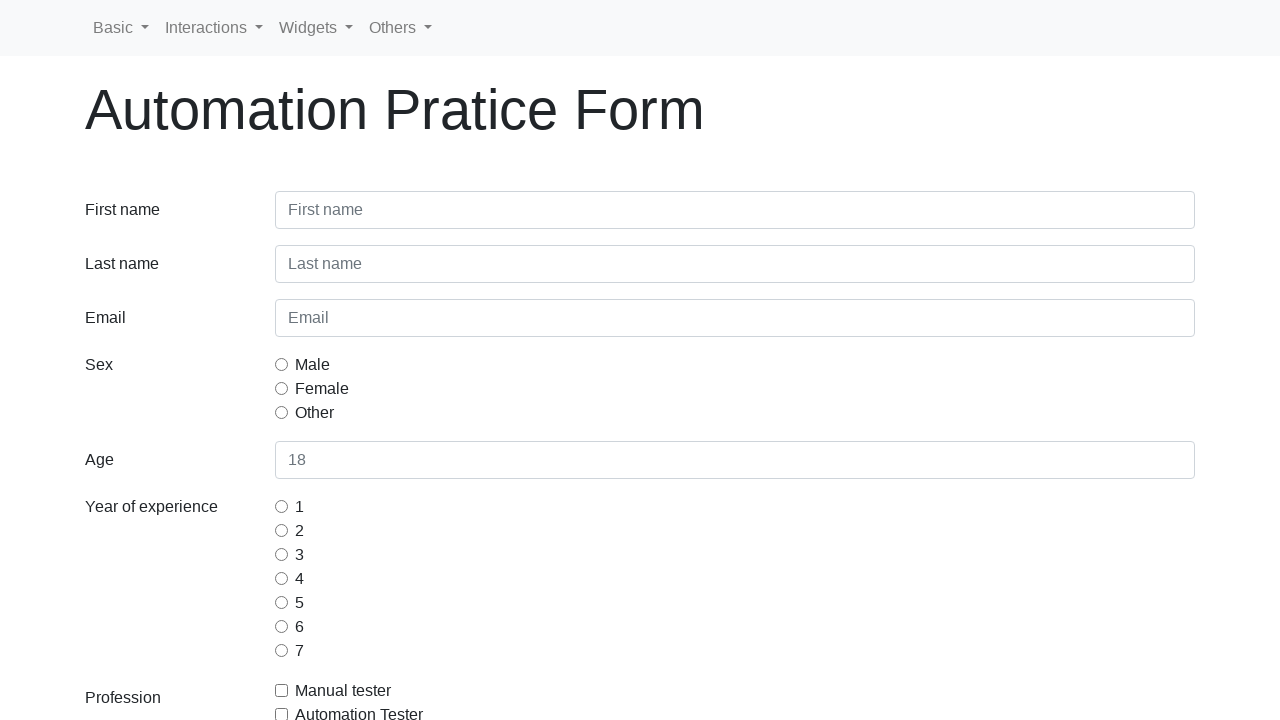

Filled first name field with 'Jan' on #inputFirstName3
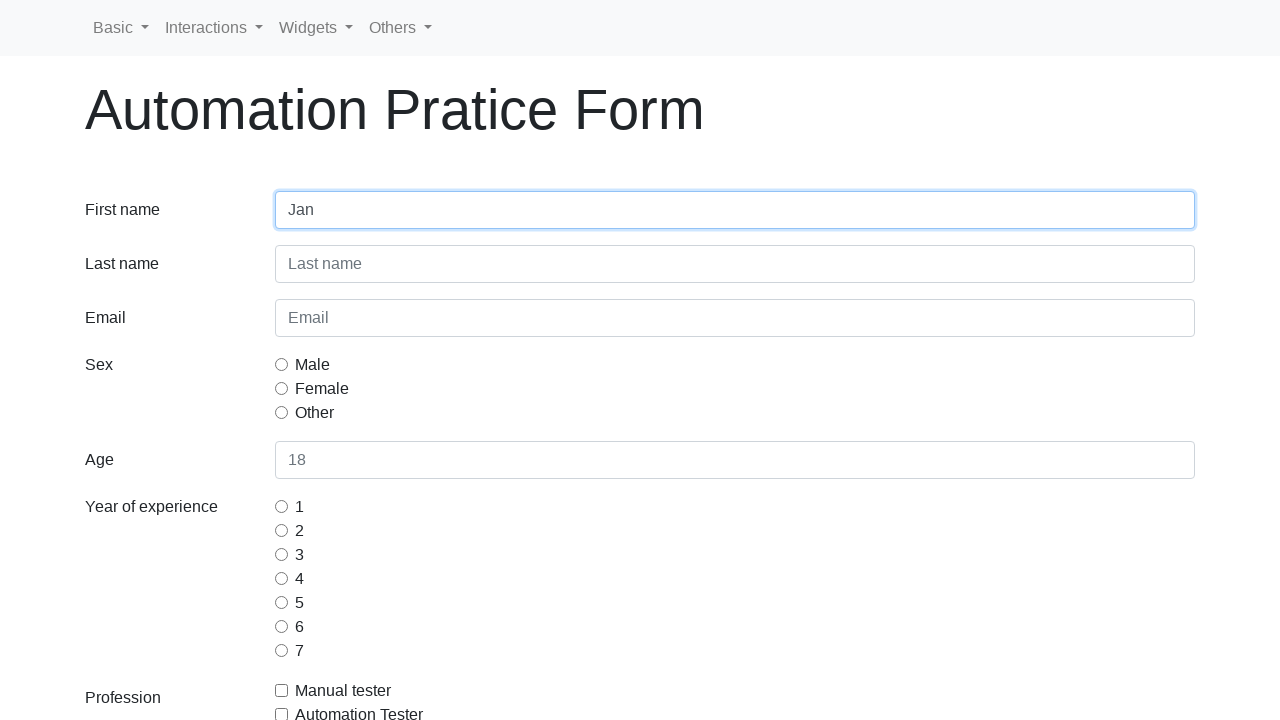

Filled last name field with 'Kowalski' on #inputLastName3
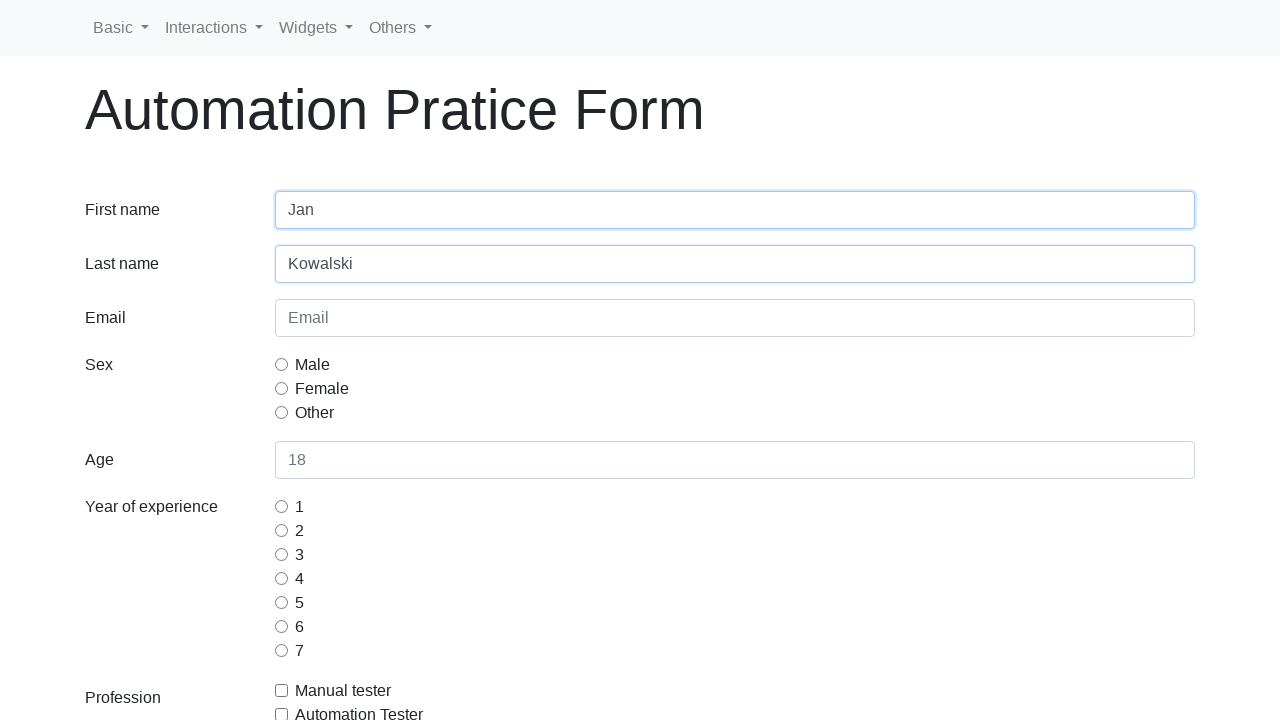

Filled email field with 'mail@mail.com' on #inputEmail3
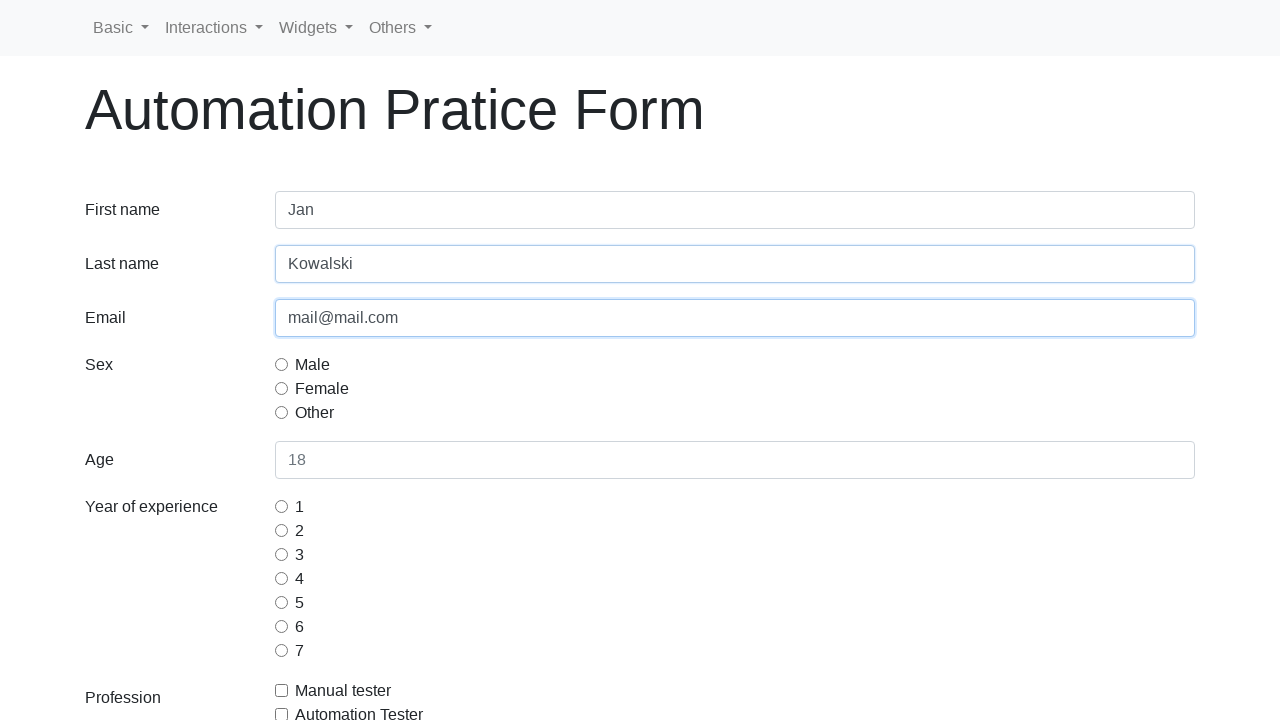

Selected sex option (first option) at (282, 364) on [name='gridRadiosSex'] >> nth=0
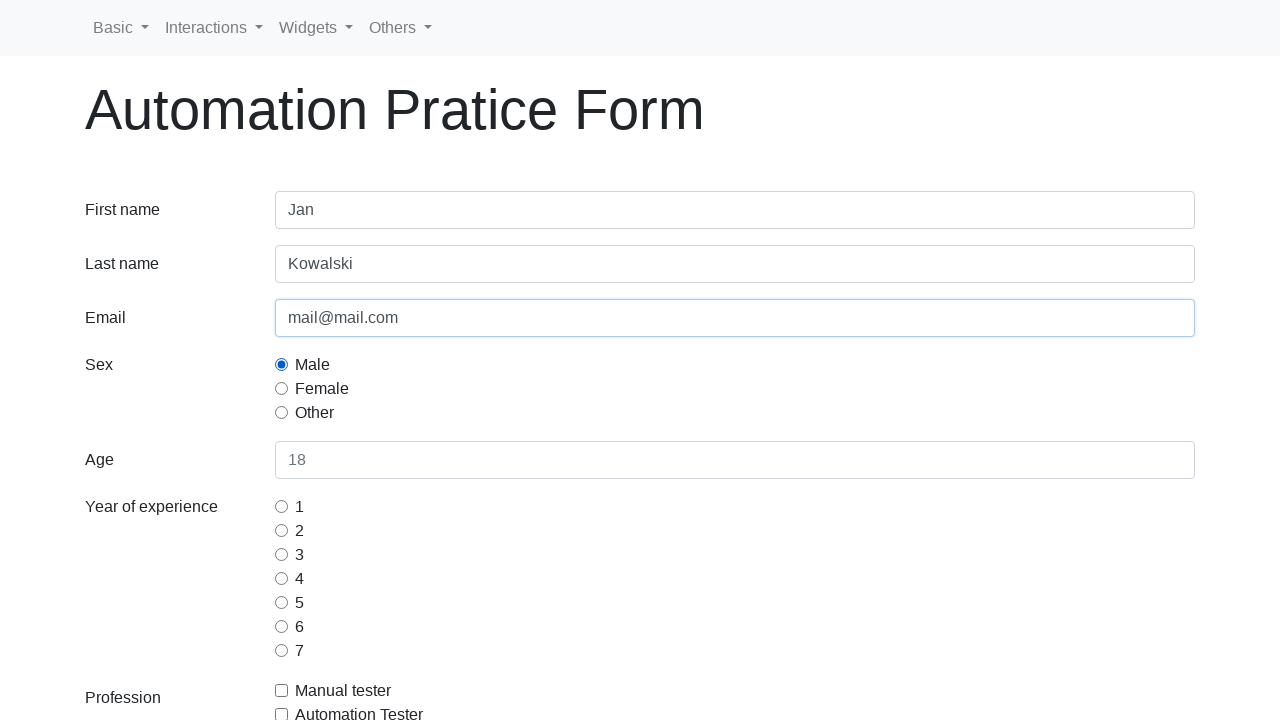

Filled age field with '18' on #inputAge3
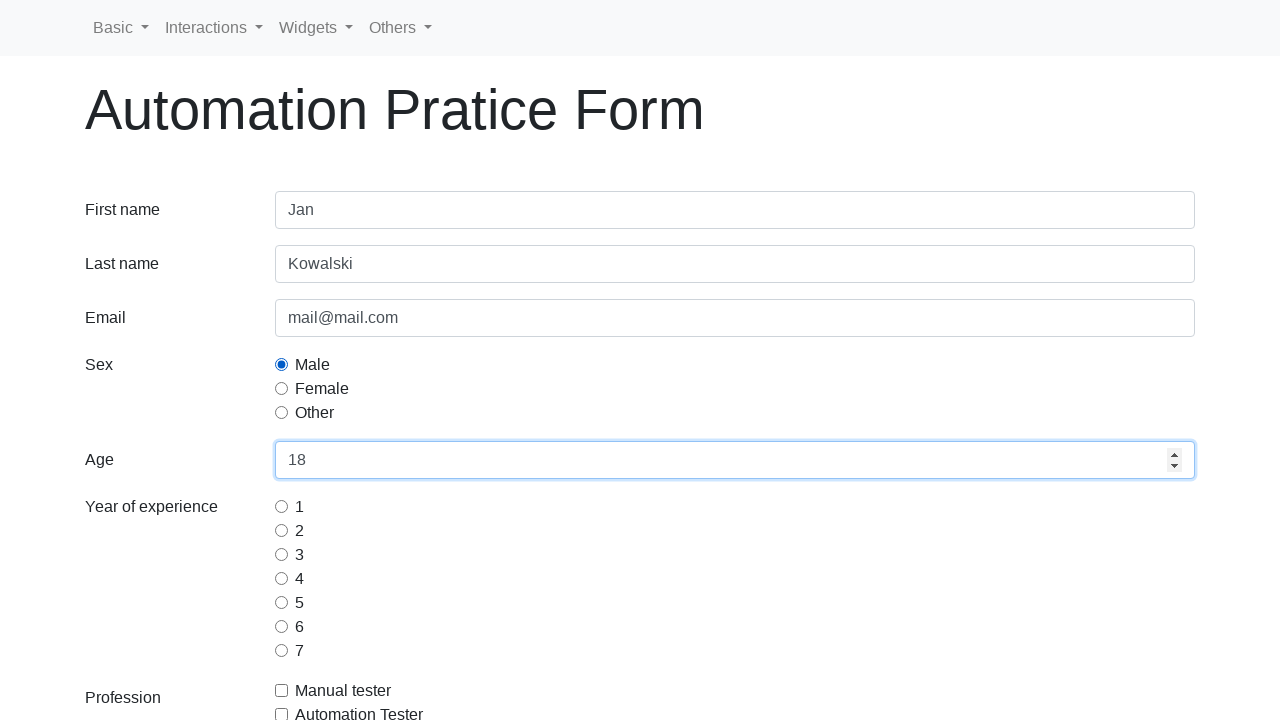

Selected experience option (first option) at (282, 506) on [name='gridRadiosExperience'] >> nth=0
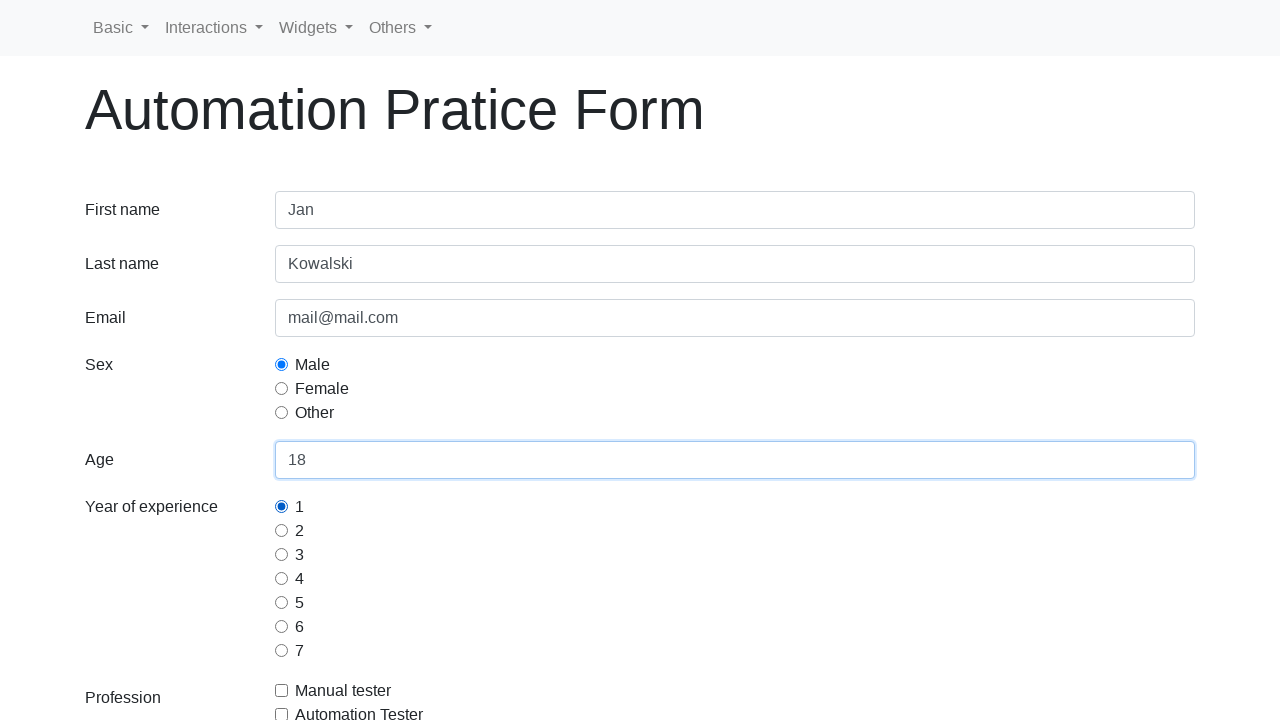

Selected profession: Automation Tester at (359, 708) on [for='gridCheckAutomationTester']
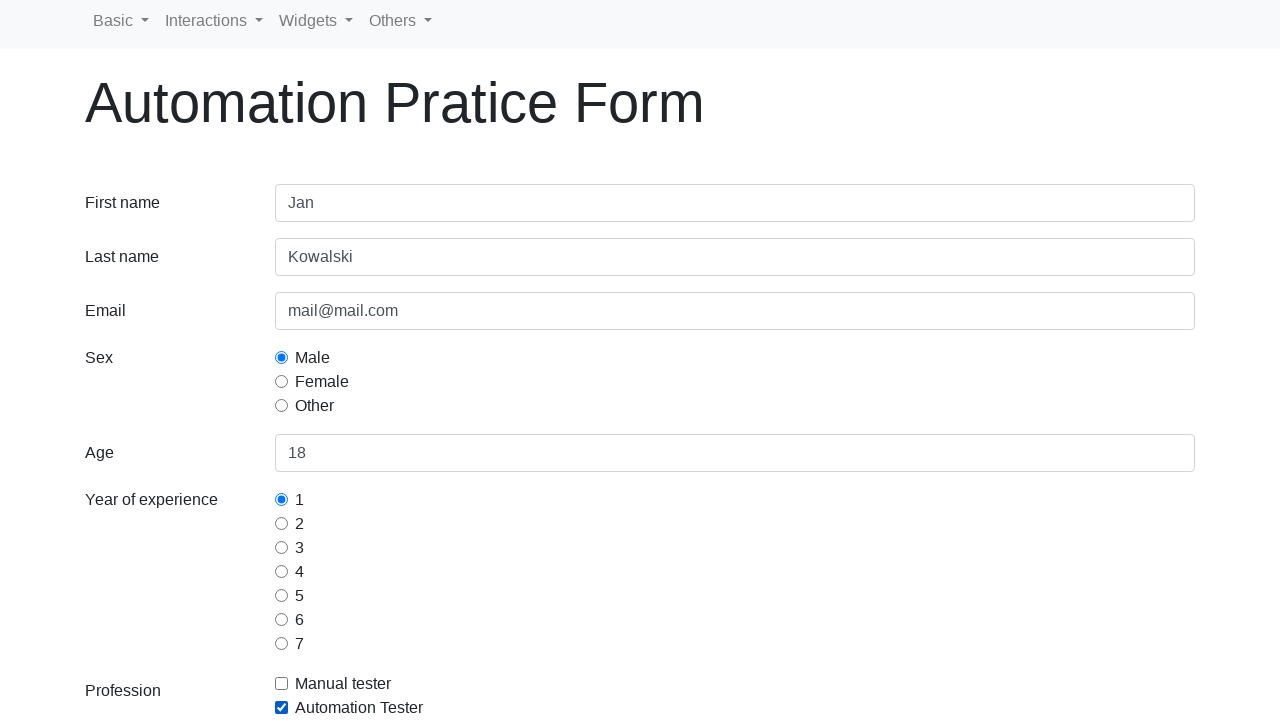

Selected continent from dropdown (index 1) on #selectContinents
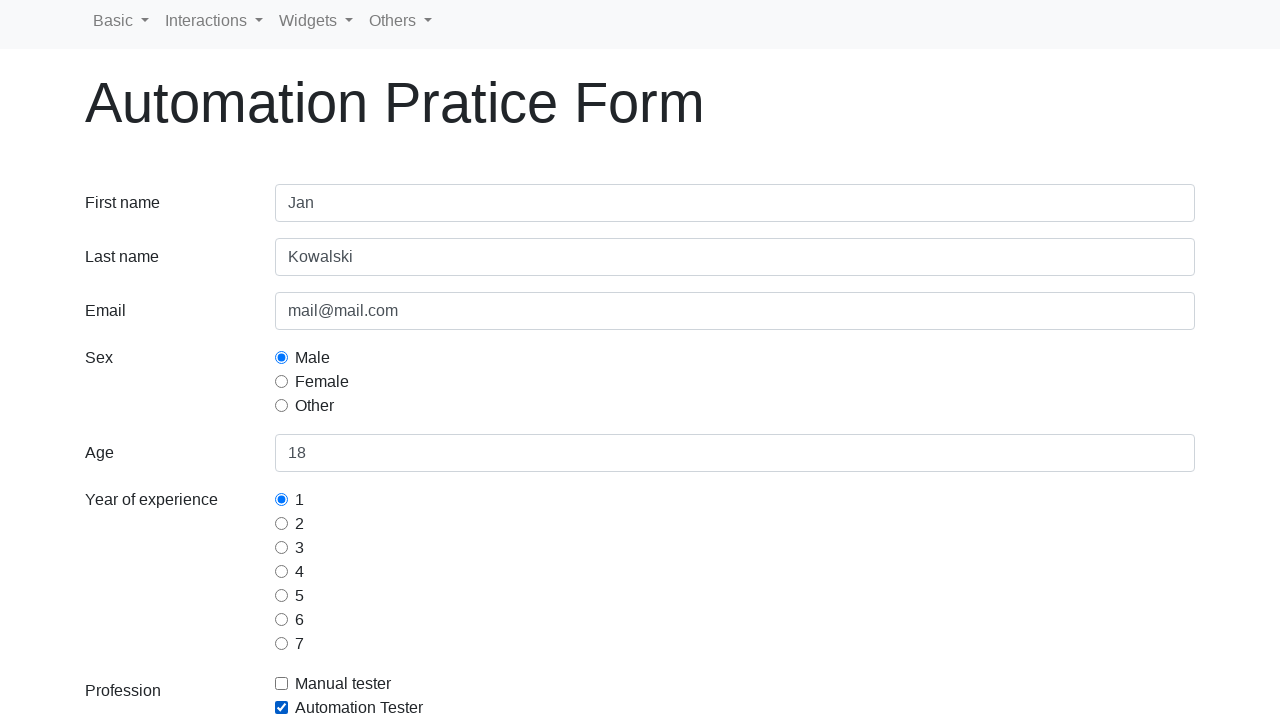

Selected multiple selenium commands: switch-commands and wait-commands on #selectSeleniumCommands
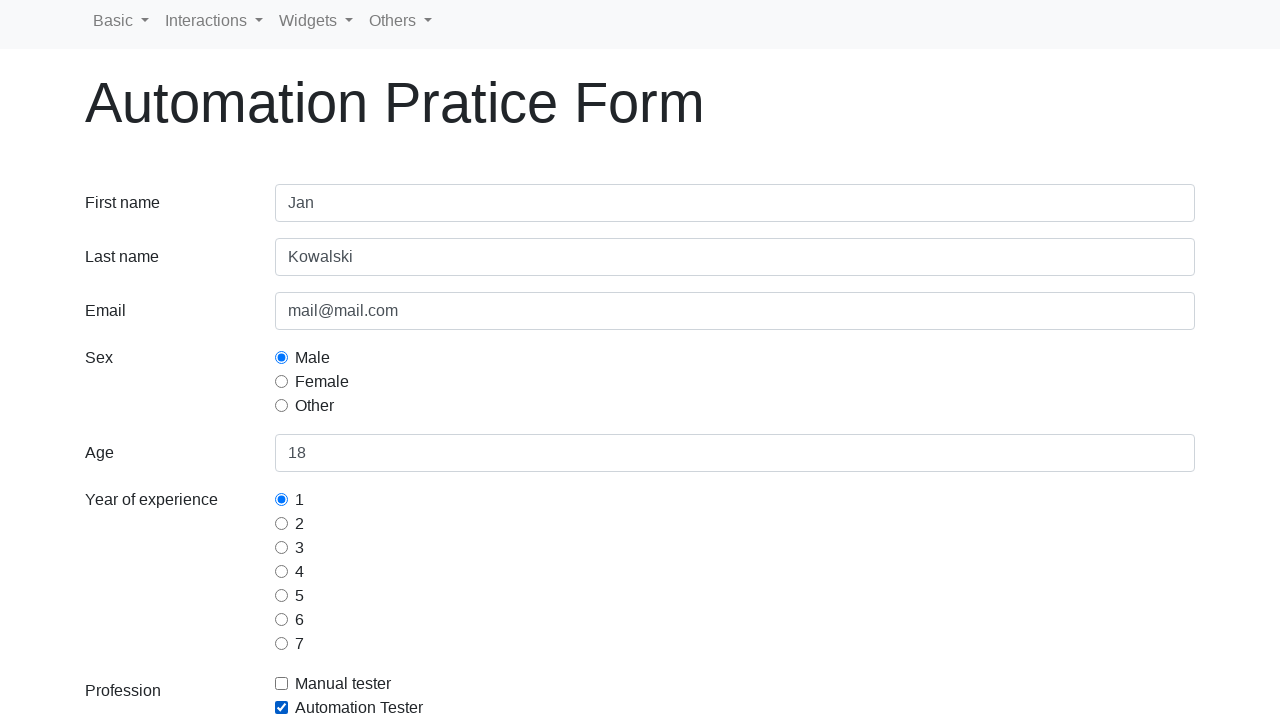

Clicked submit button to submit the form at (123, 594) on button[type='submit']
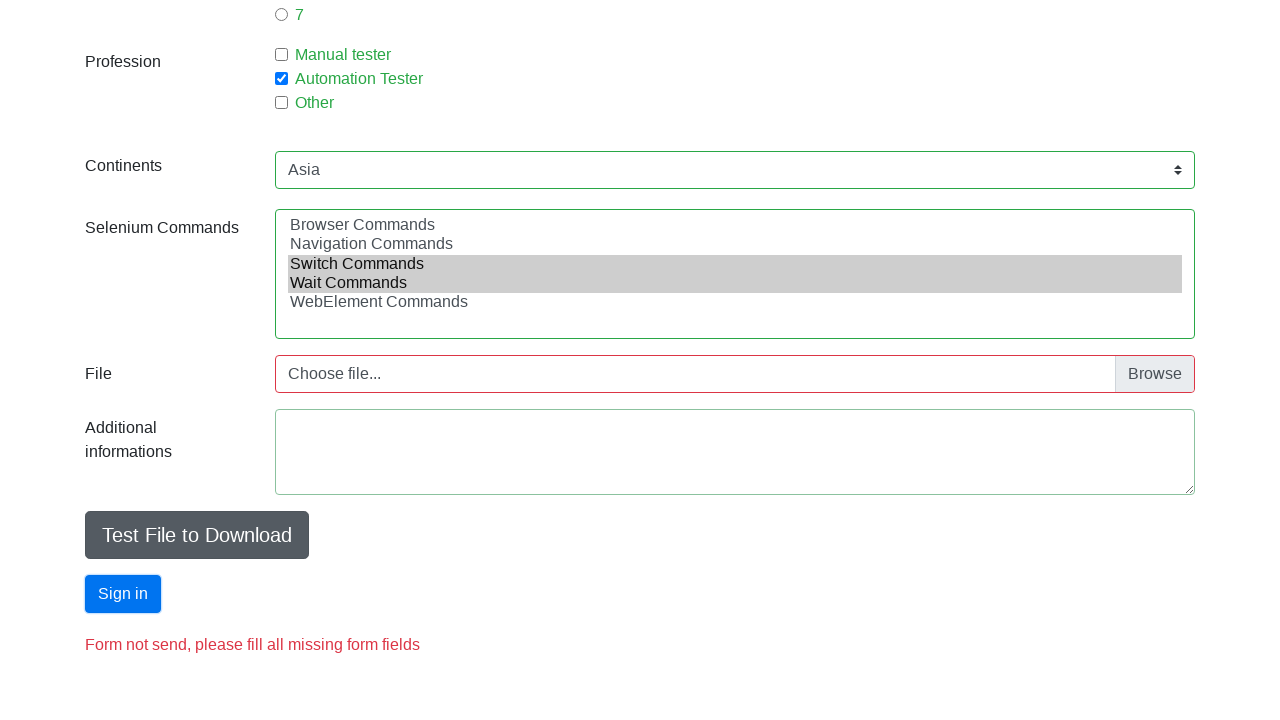

Form submission successful - success message appeared
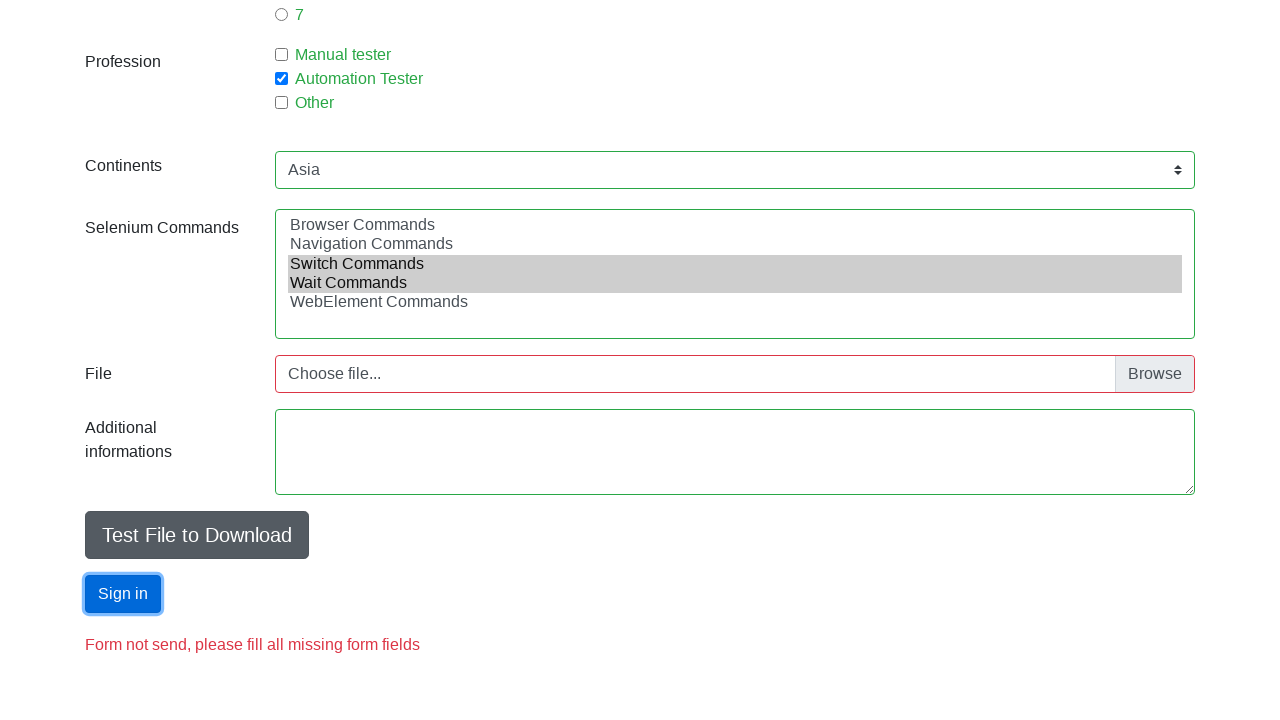

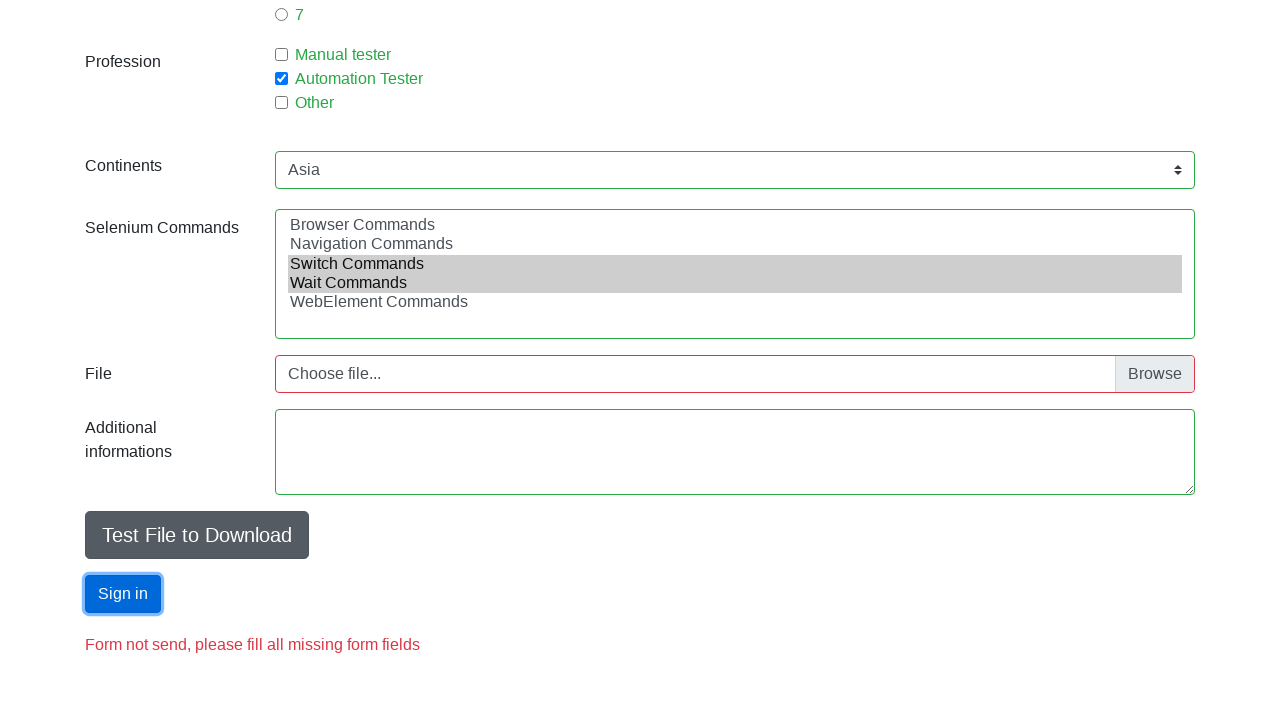